Tests password field with special characters at length greater than 10

Starting URL: https://buggy.justtestit.org/register

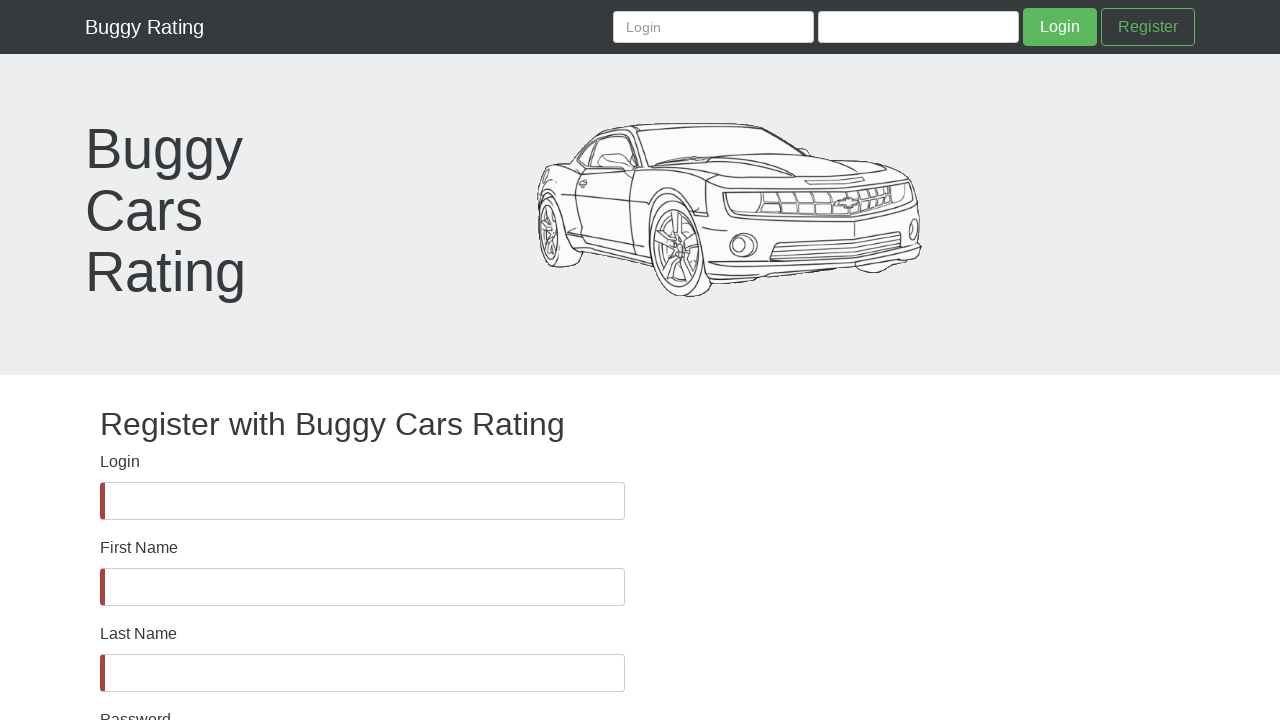

Password field is visible
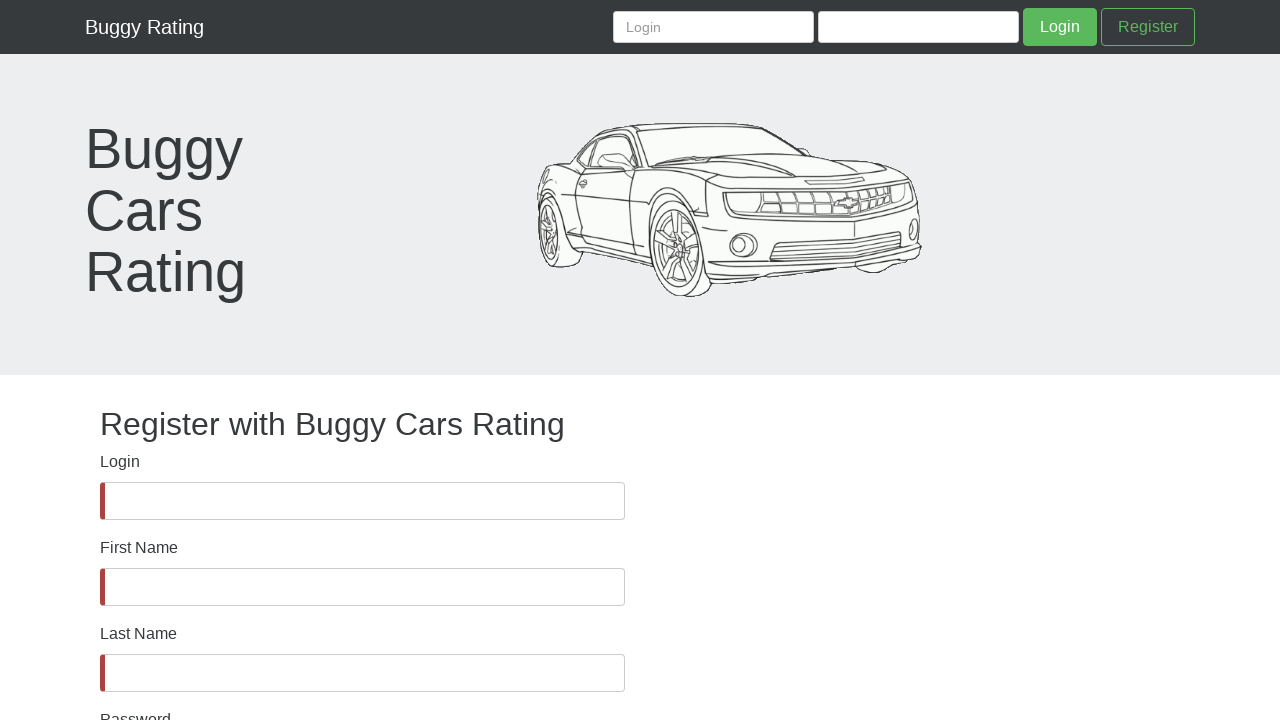

Filled password field with special characters string '!@#$$%^&#$%^&*(#$%^&*(#$%^&**()' (length > 10) on #password
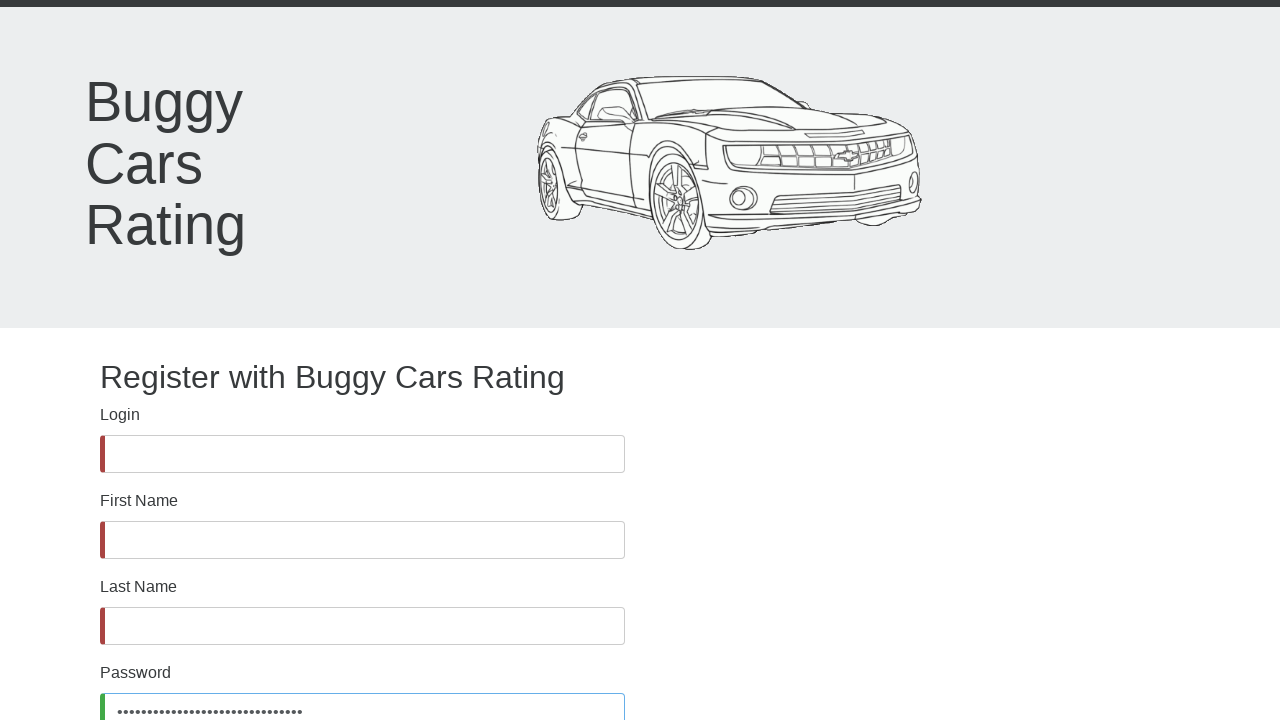

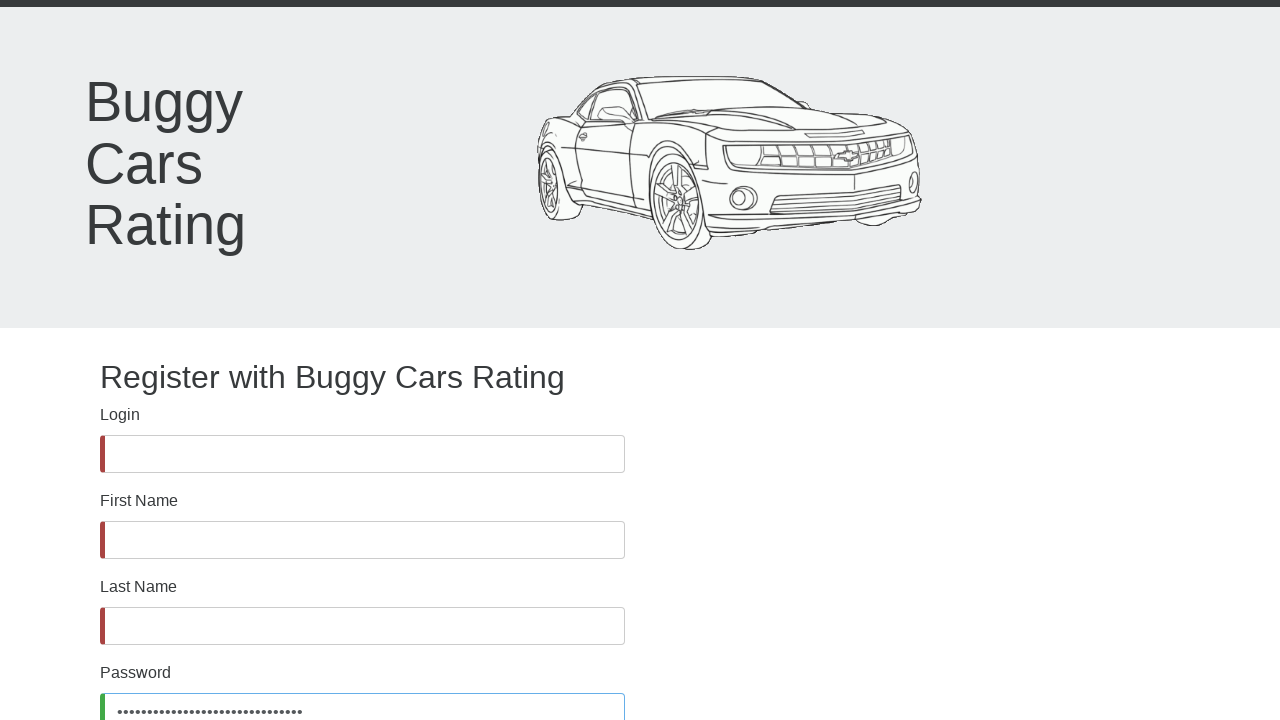